Tests drag and drop using click-and-hold approach by manually moving element from source to target and verifying the "Dropped!" message

Starting URL: https://demoqa.com/droppable

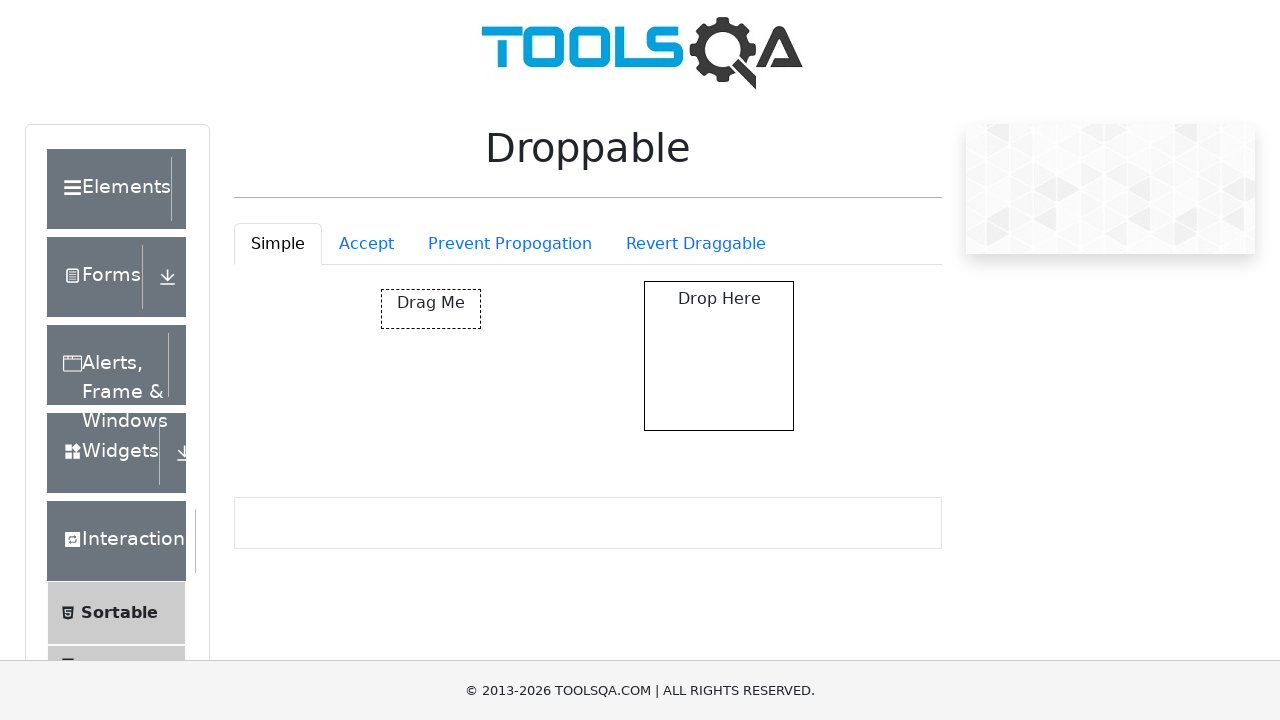

Located draggable source element
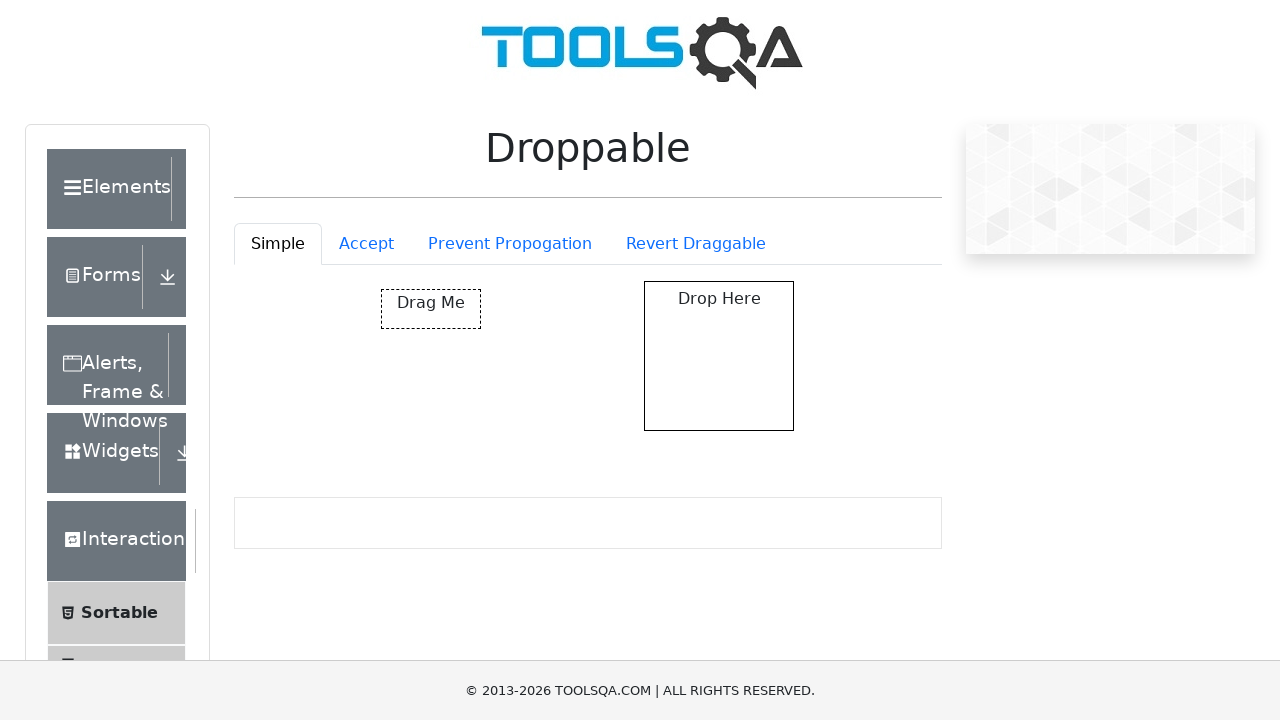

Located droppable target element
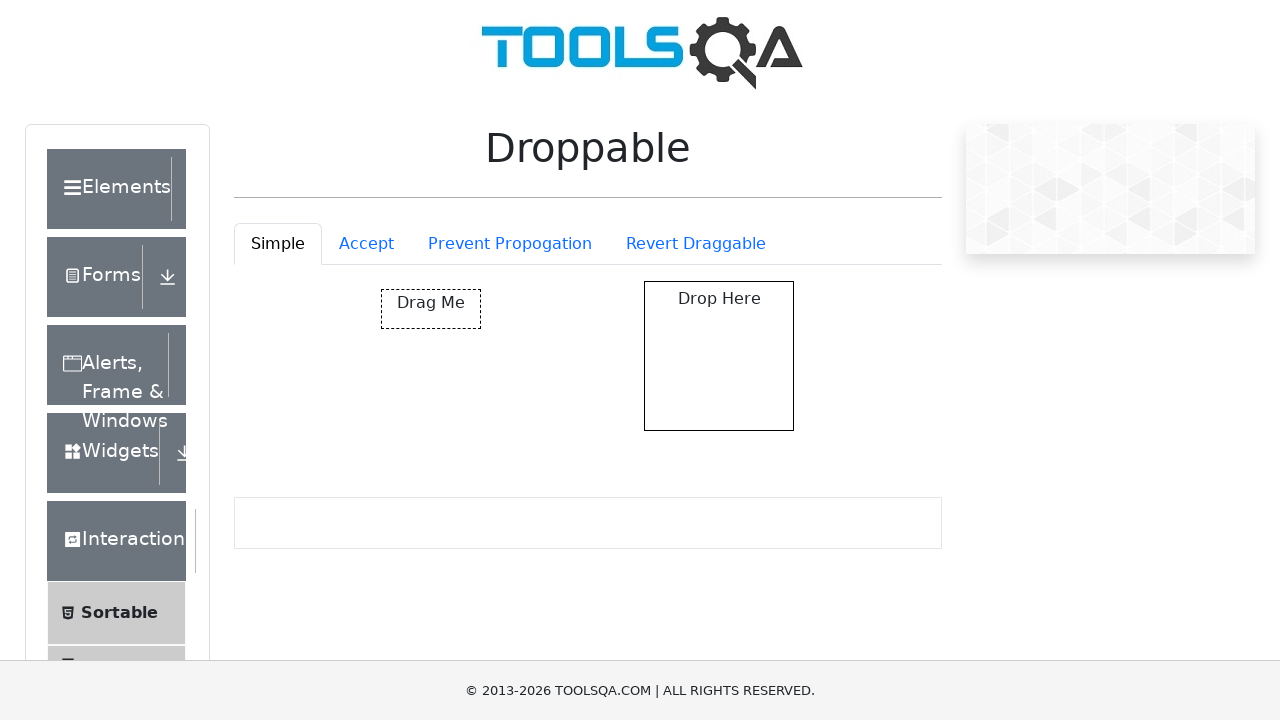

Dragged source element to target using click-and-hold approach at (719, 356)
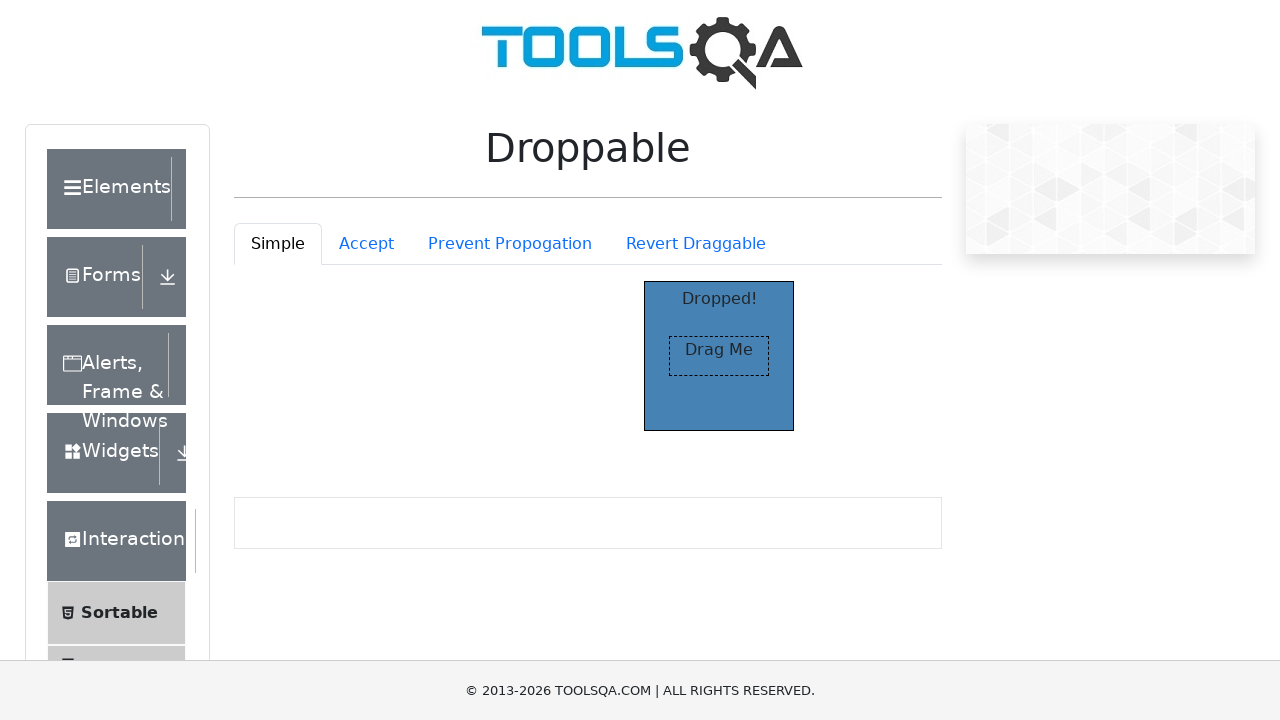

Located 'Dropped!' verification message element
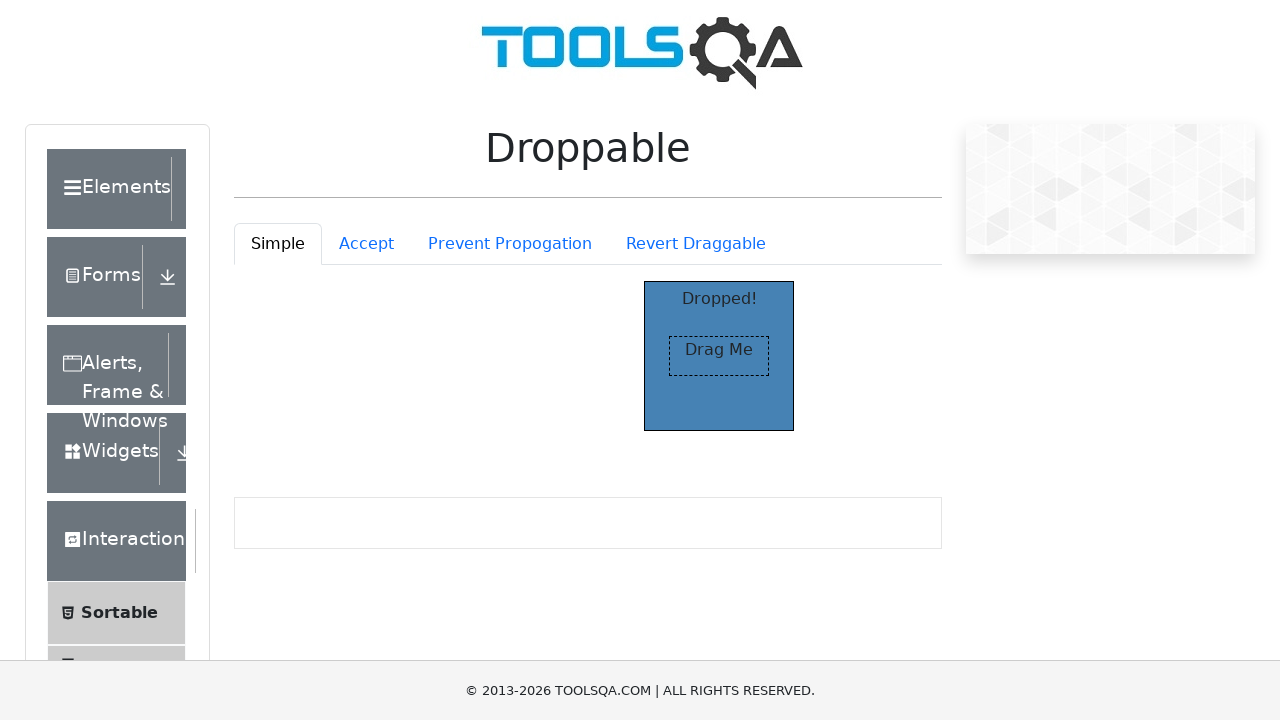

'Dropped!' message is now visible
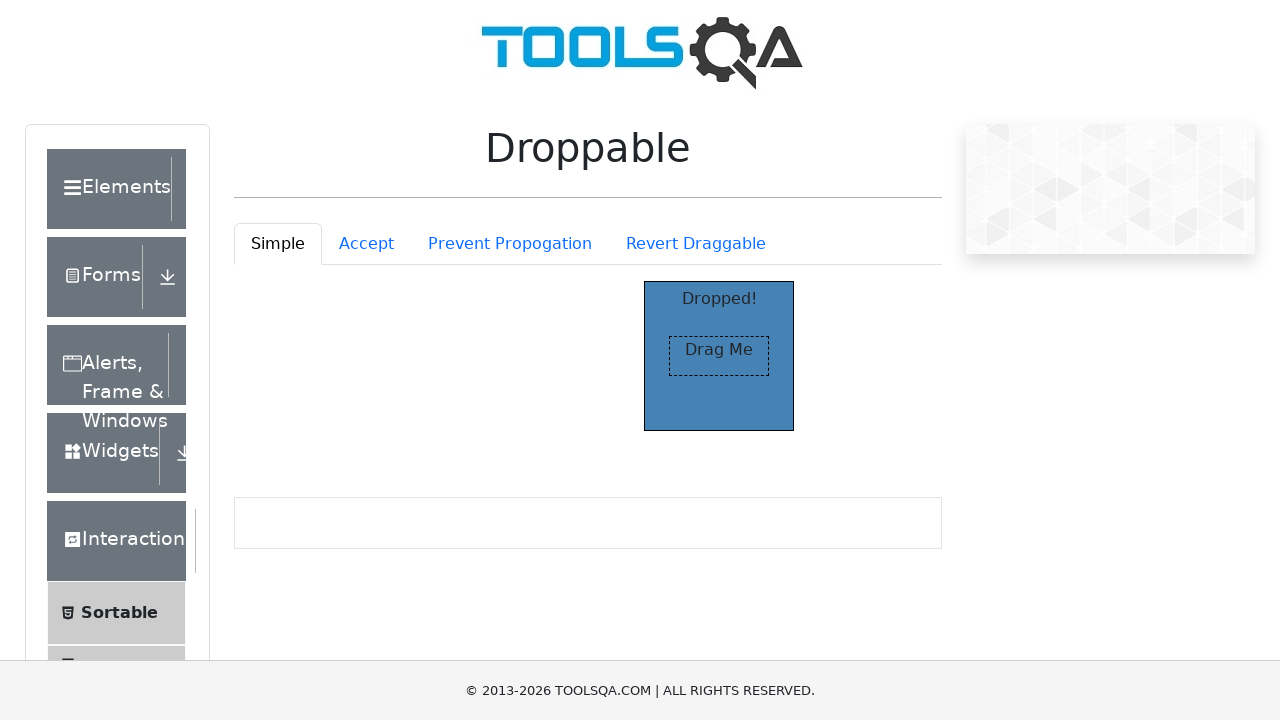

Assertion passed: 'Dropped!' message is visible, confirming successful drag and drop
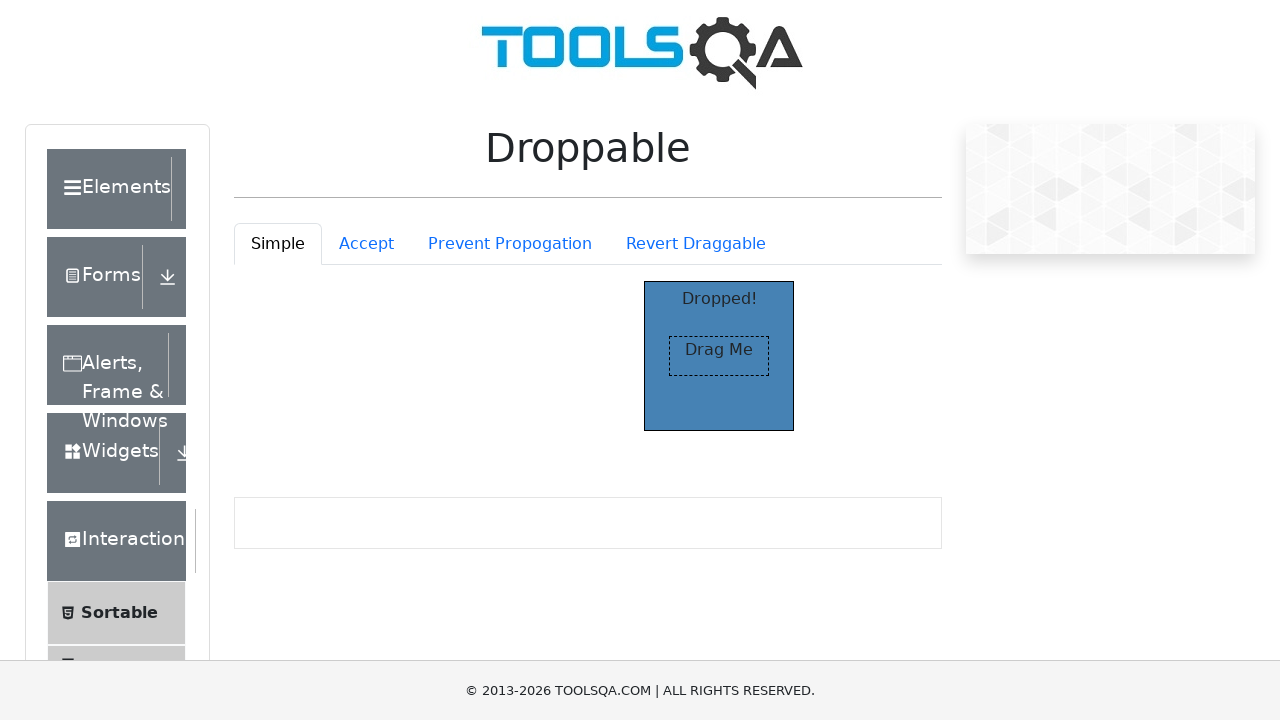

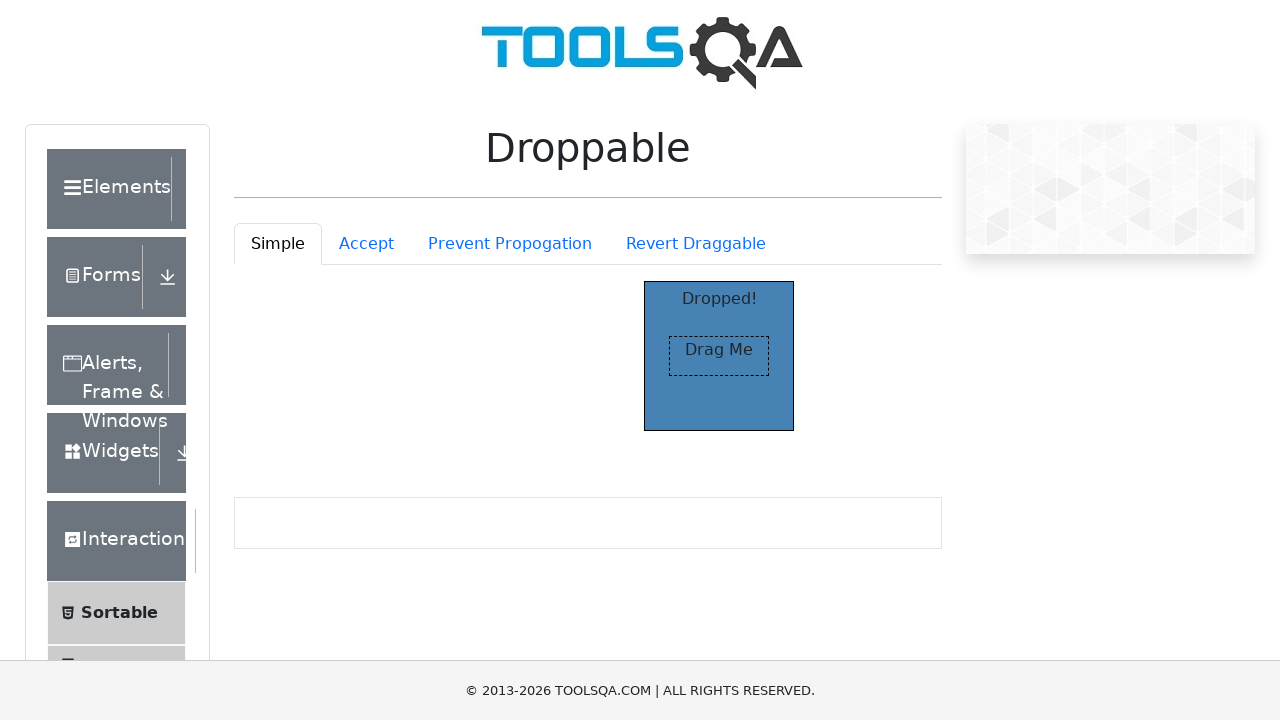